Tests modal popup functionality by verifying the modal title text and then closing the modal

Starting URL: https://the-internet.herokuapp.com/entry_ad

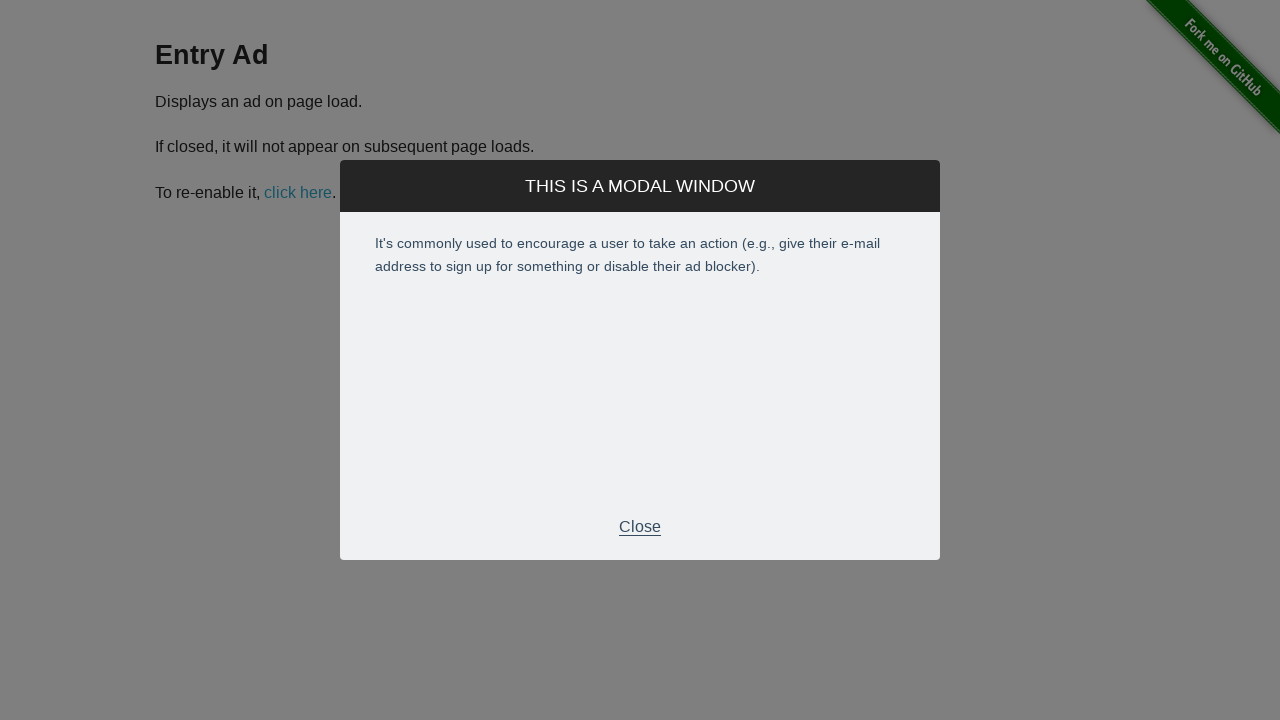

Modal appeared and title element became visible
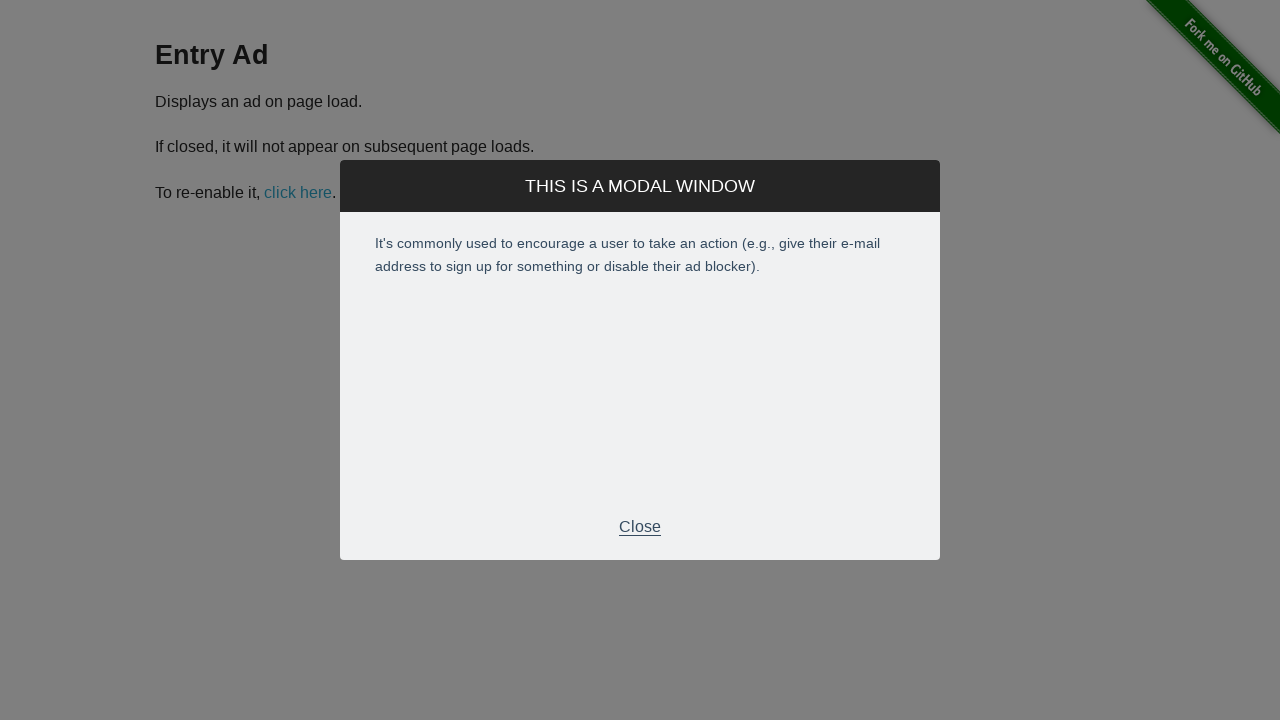

Retrieved modal title text: 'This is a modal window'
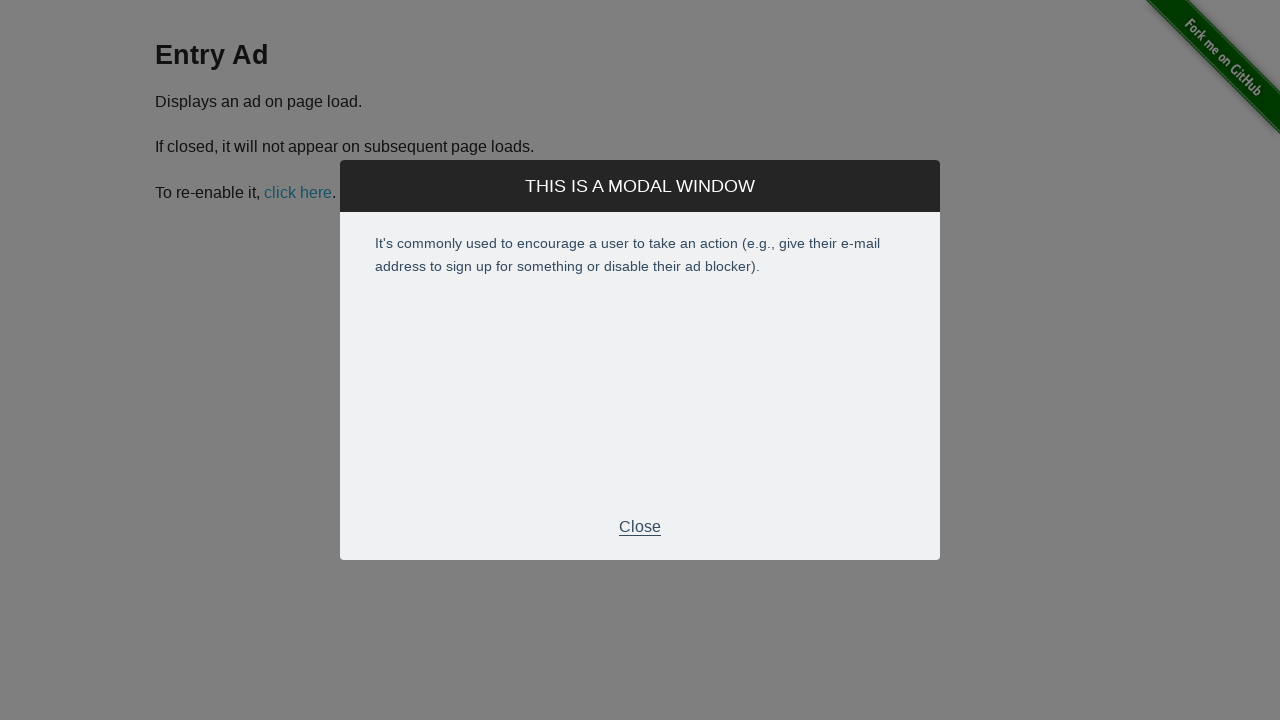

Modal title verified: 'THIS IS A MODAL WINDOW'
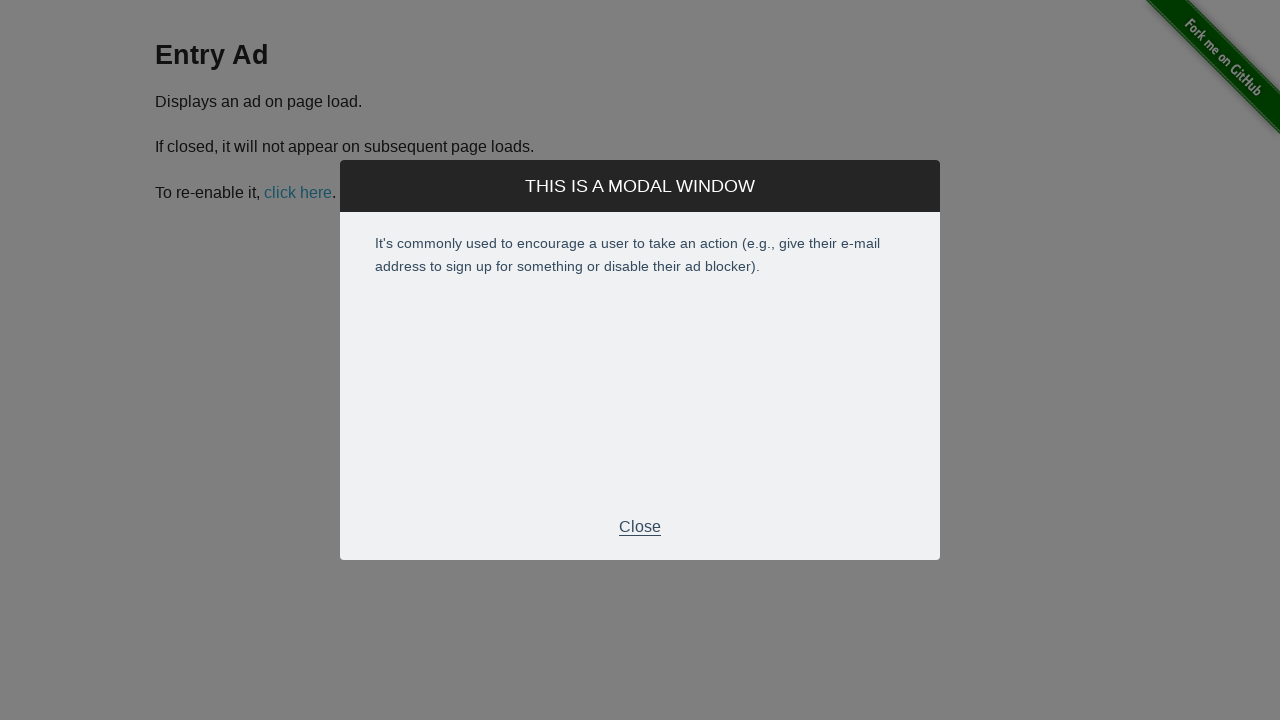

Clicked close button to dismiss modal at (640, 527) on div.modal-footer>p
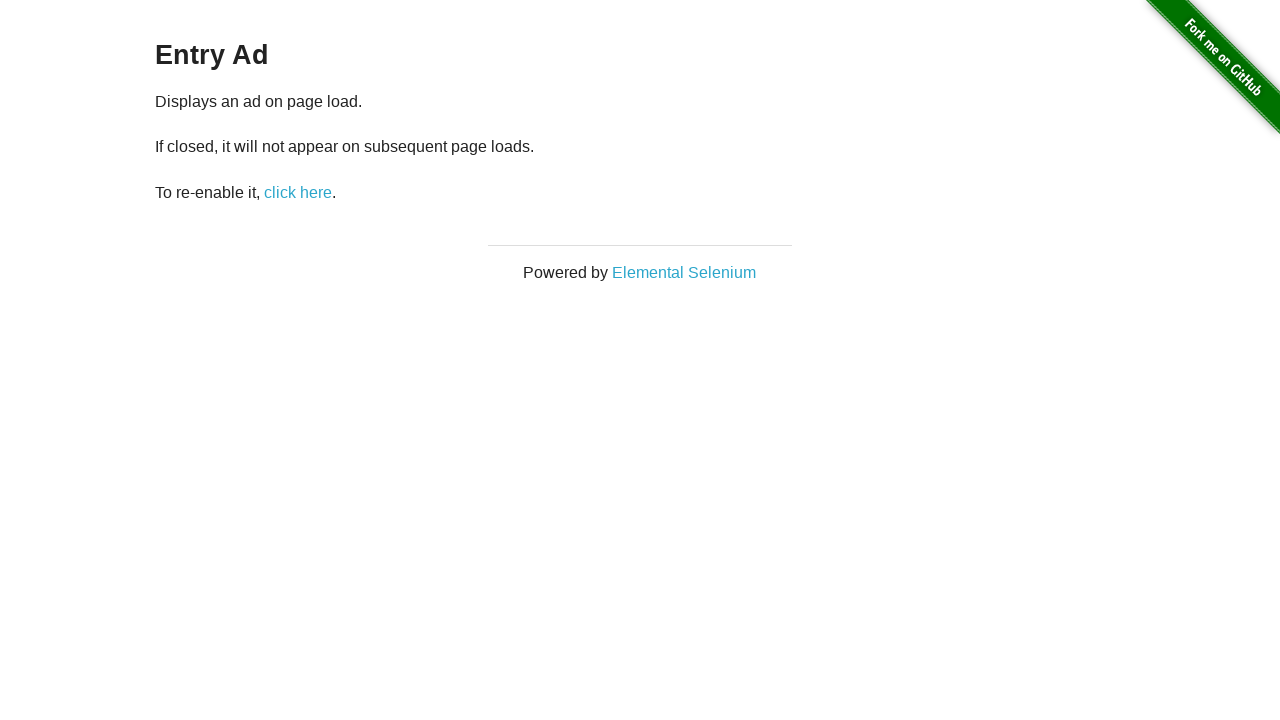

Modal title element is no longer visible - modal closed successfully
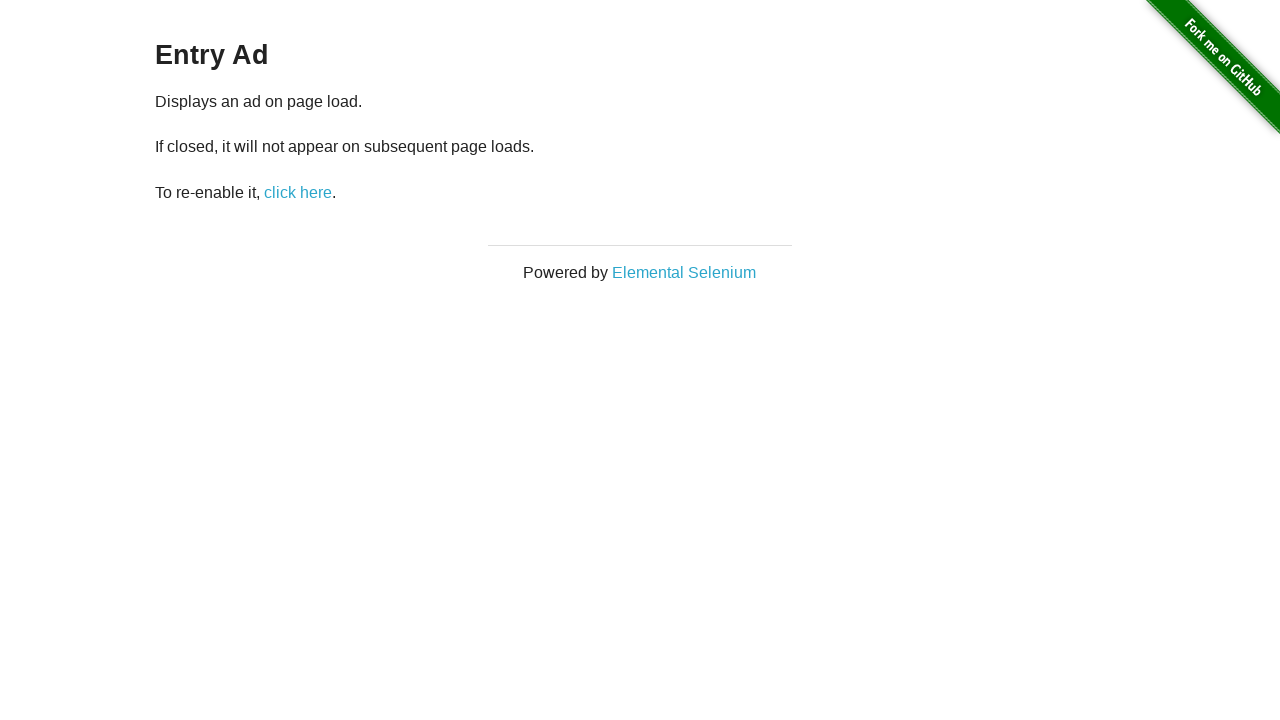

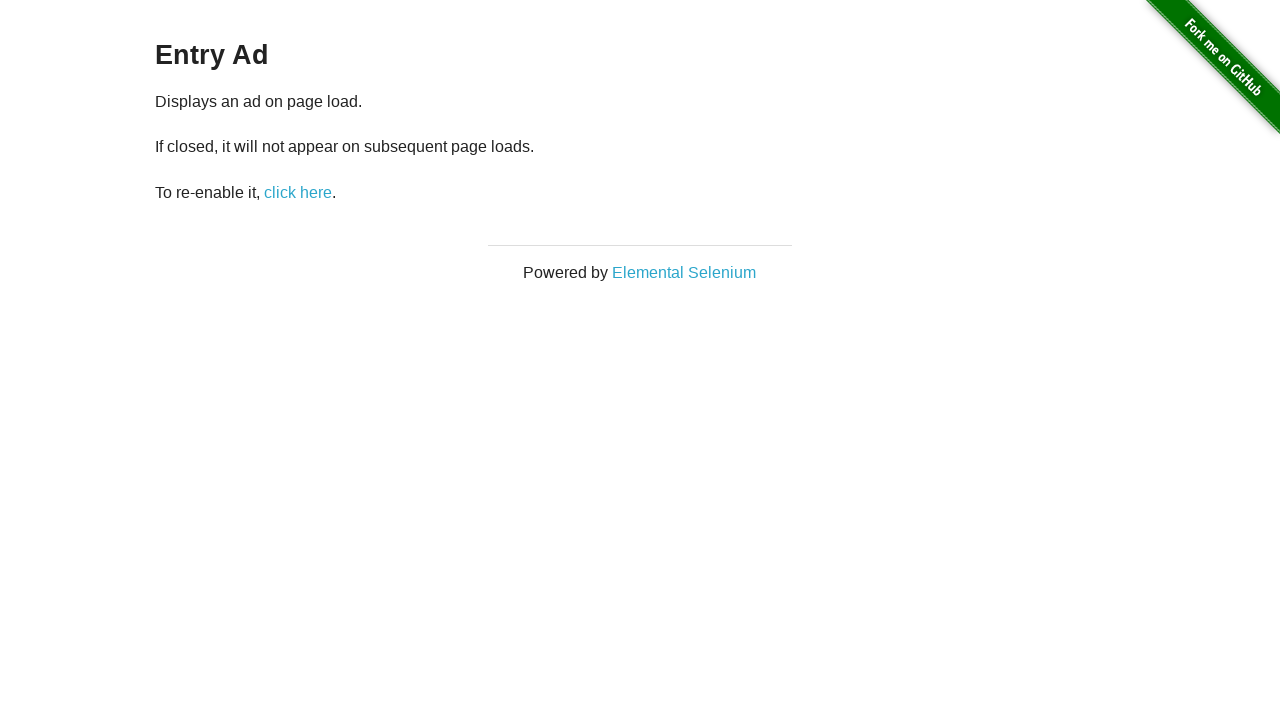